Tests the redirect functionality by clicking the 'here' redirect link using JavaScript execution and waiting for the redirect to complete

Starting URL: http://the-internet.herokuapp.com/redirector

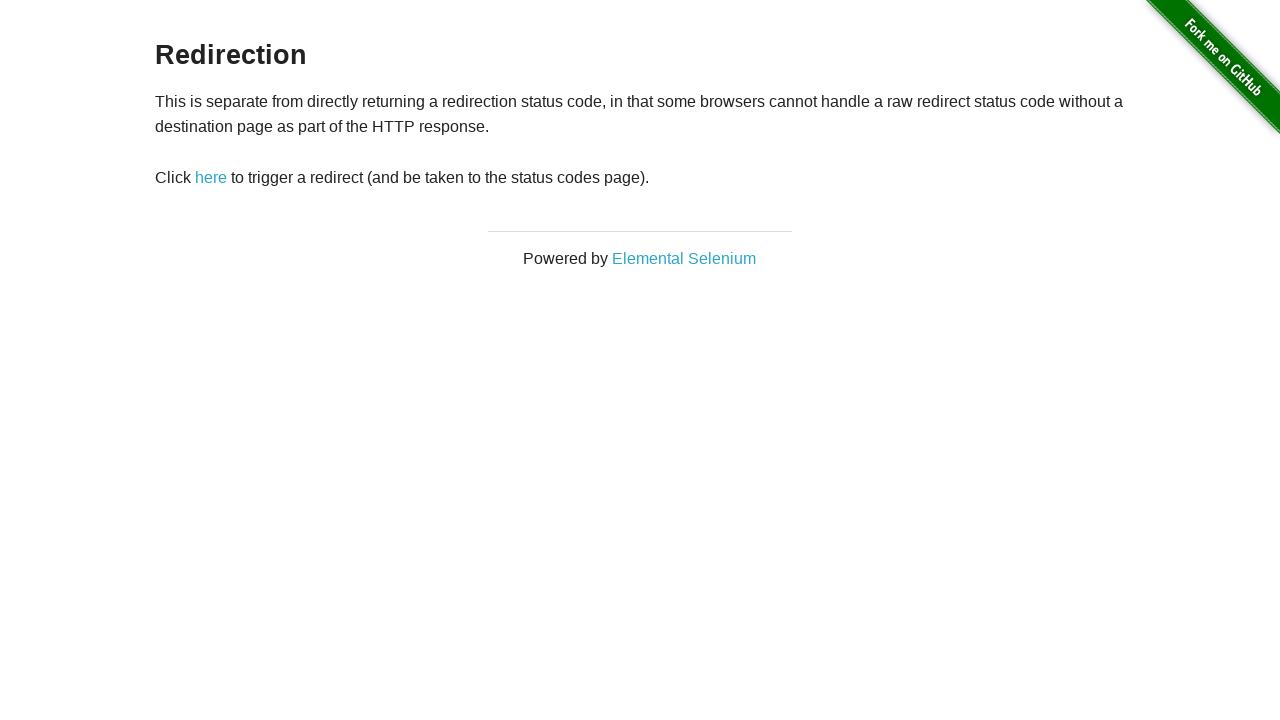

Clicked redirect link using JavaScript execution
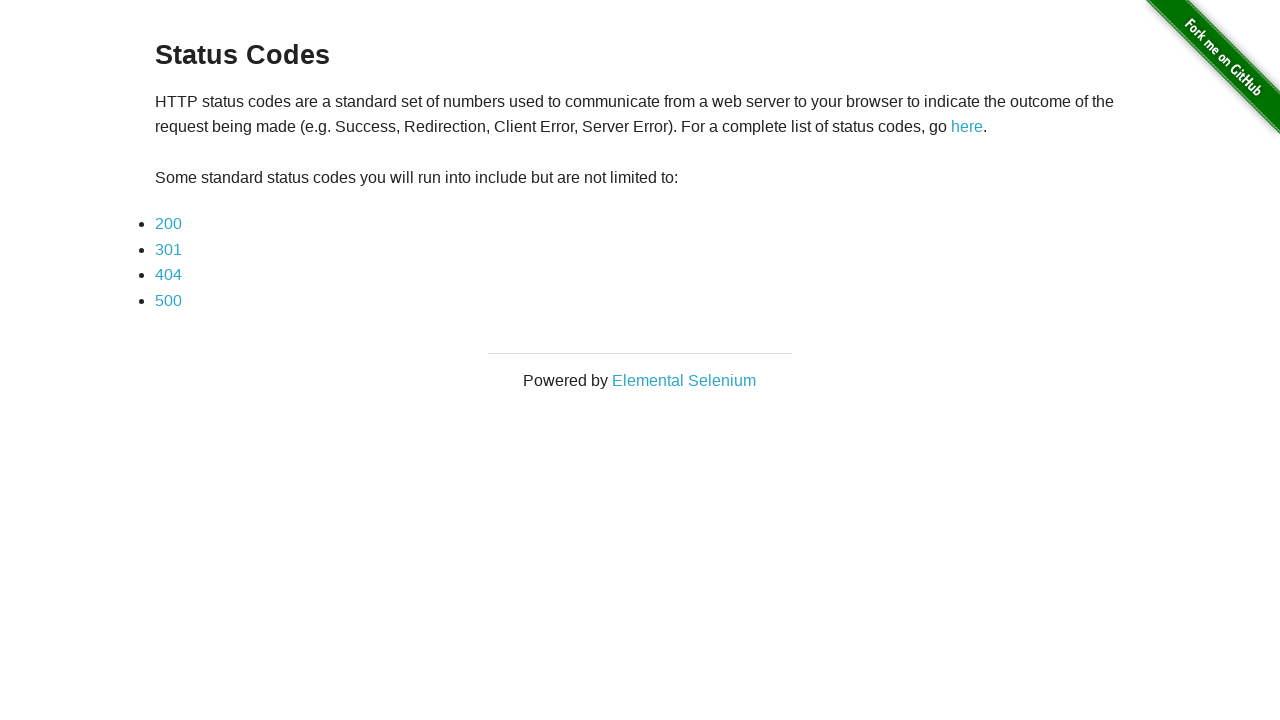

Waited for redirect to complete and verified URL changed to /status_codes
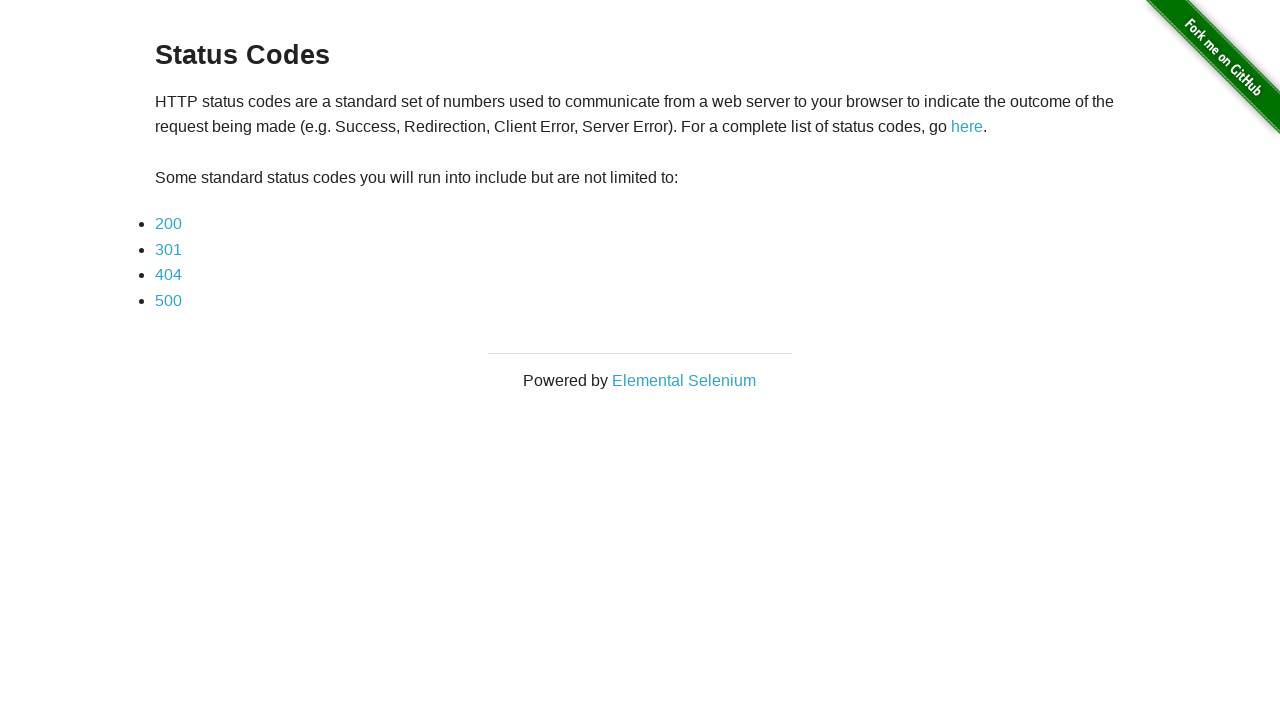

Verified Status Codes page header is present
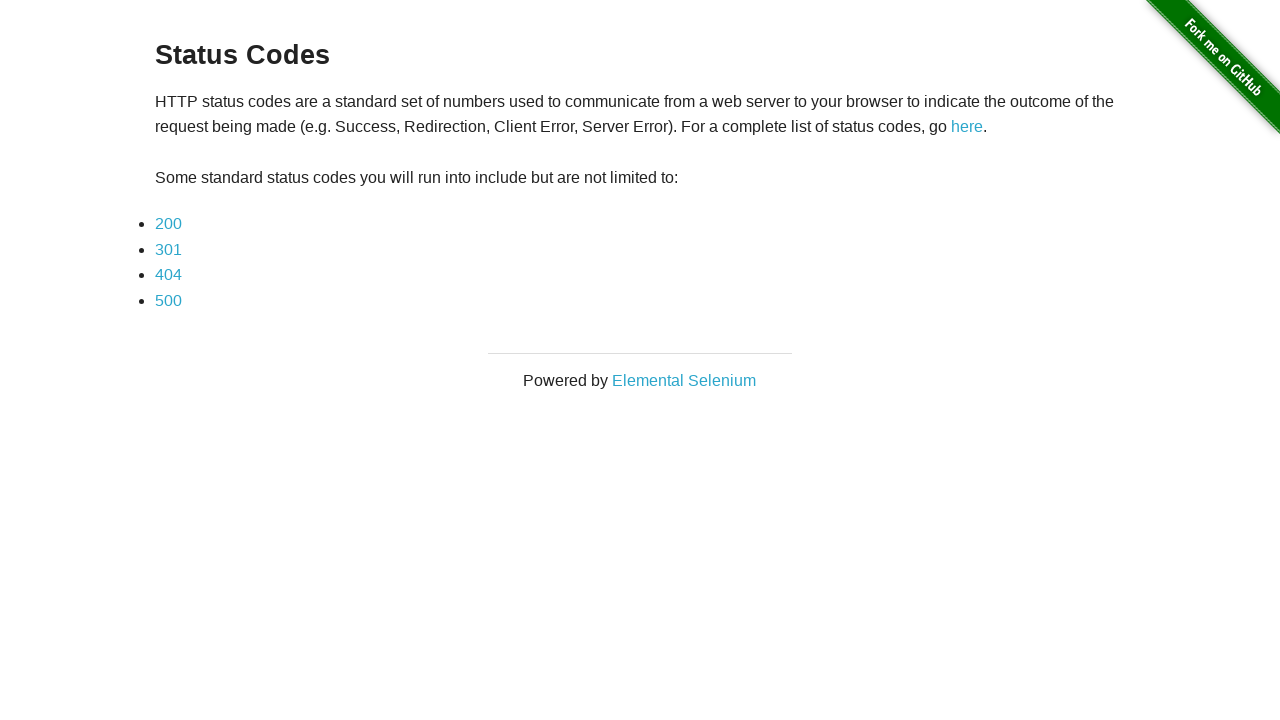

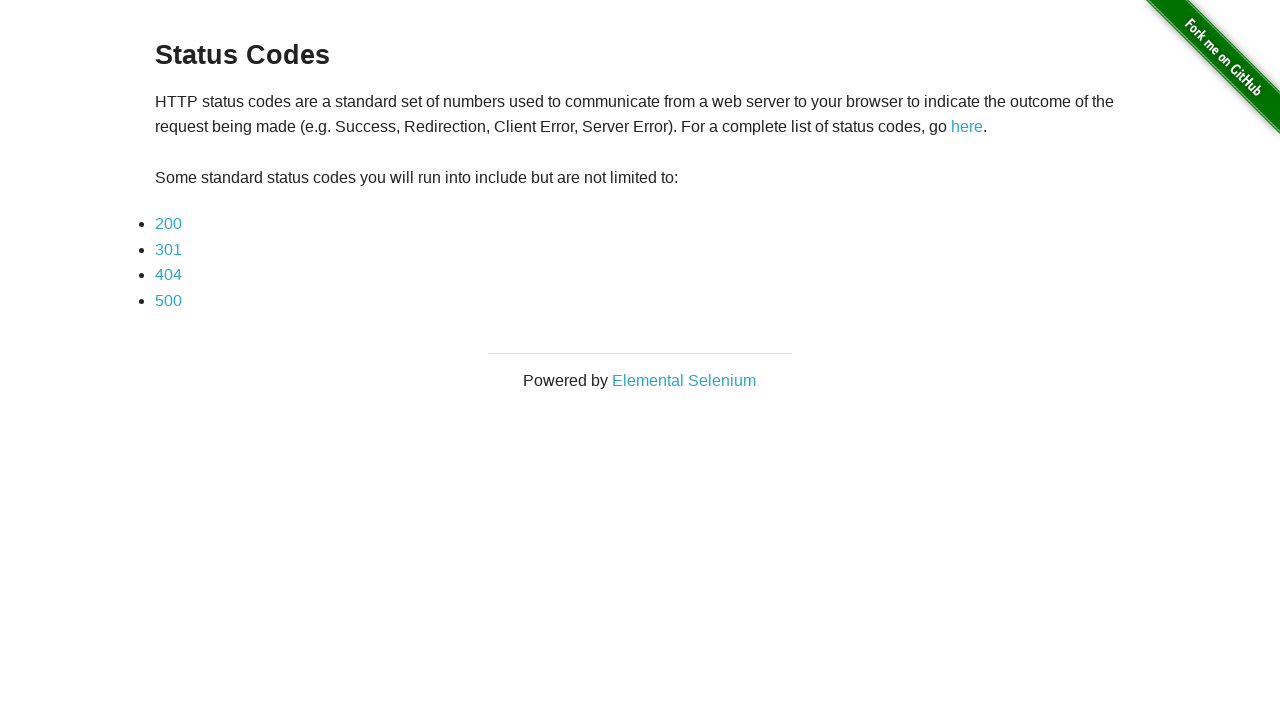